Tests YouTube search functionality by entering a search query and submitting the search form

Starting URL: https://www.youtube.com/

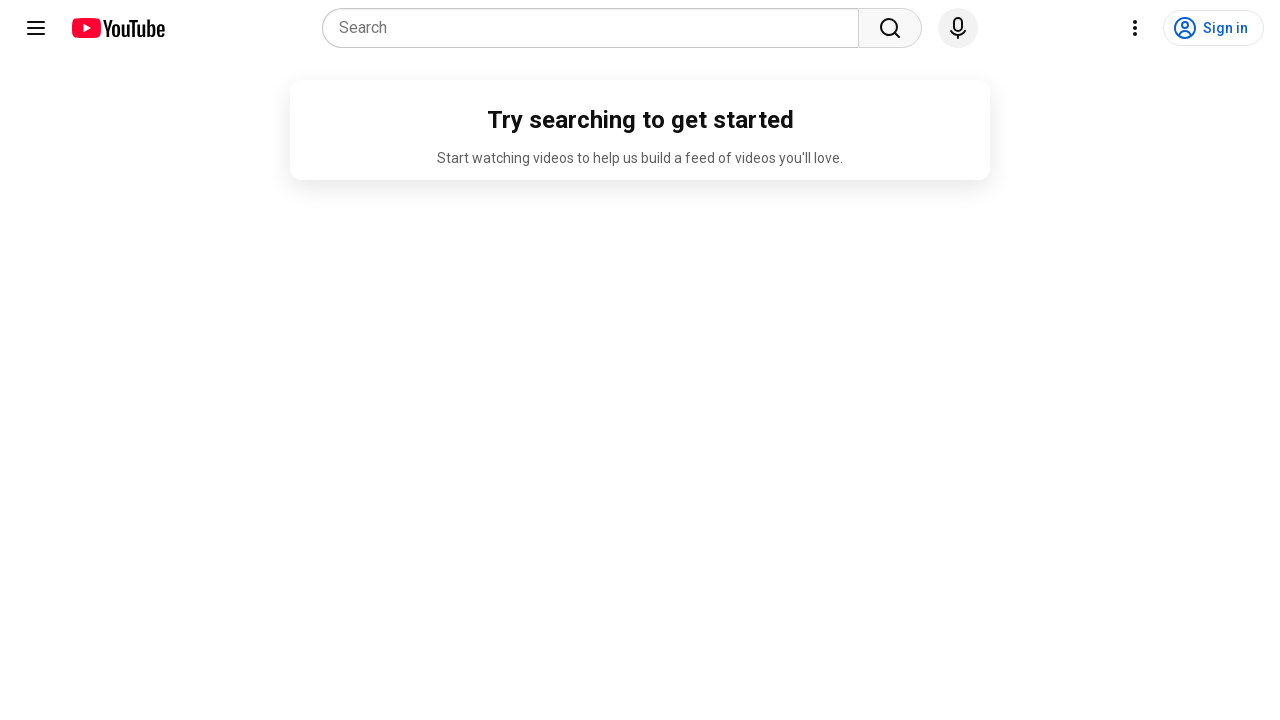

Filled YouTube search box with 'selenium' on input[name='search_query']
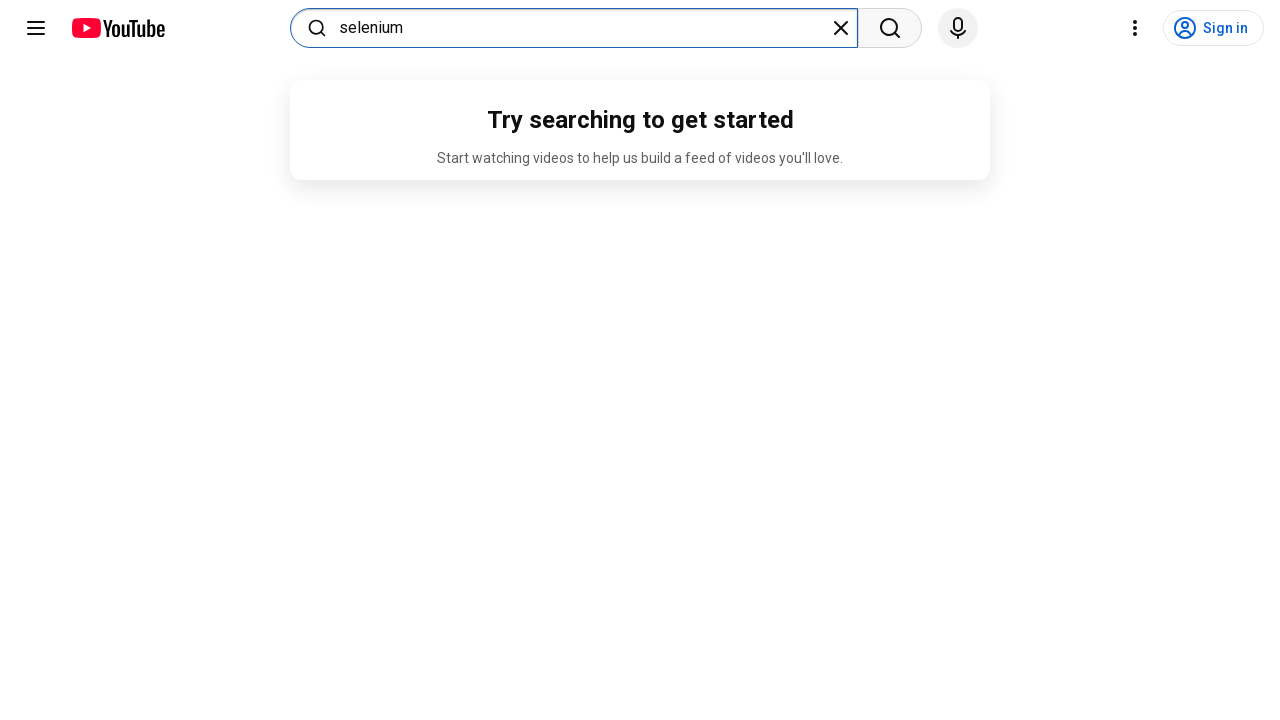

Submitted search form by pressing Enter on input[name='search_query']
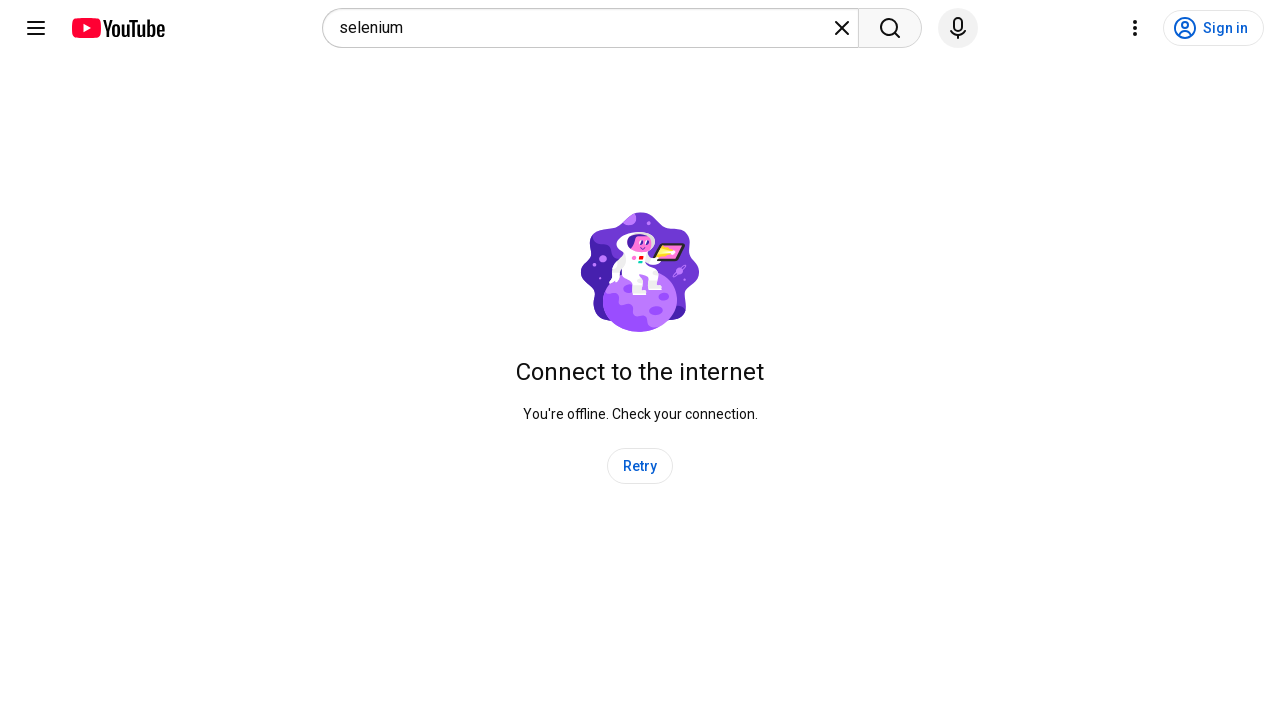

Waited for search results page to load
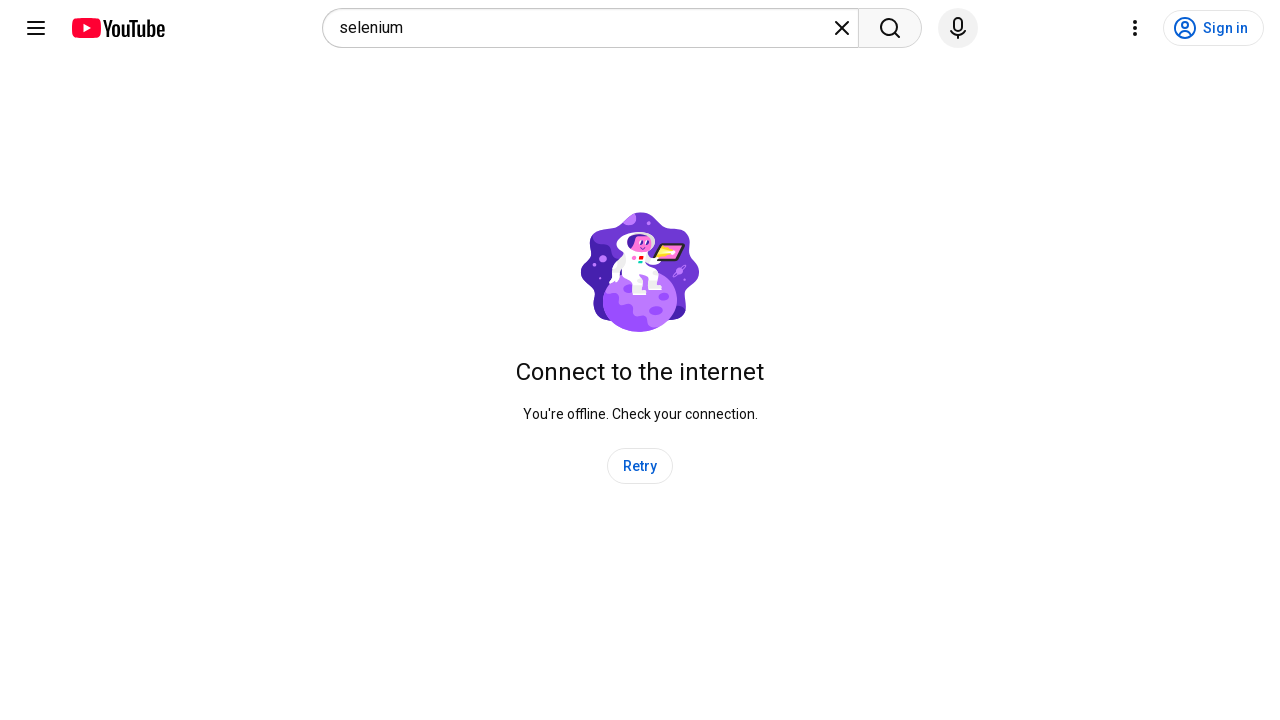

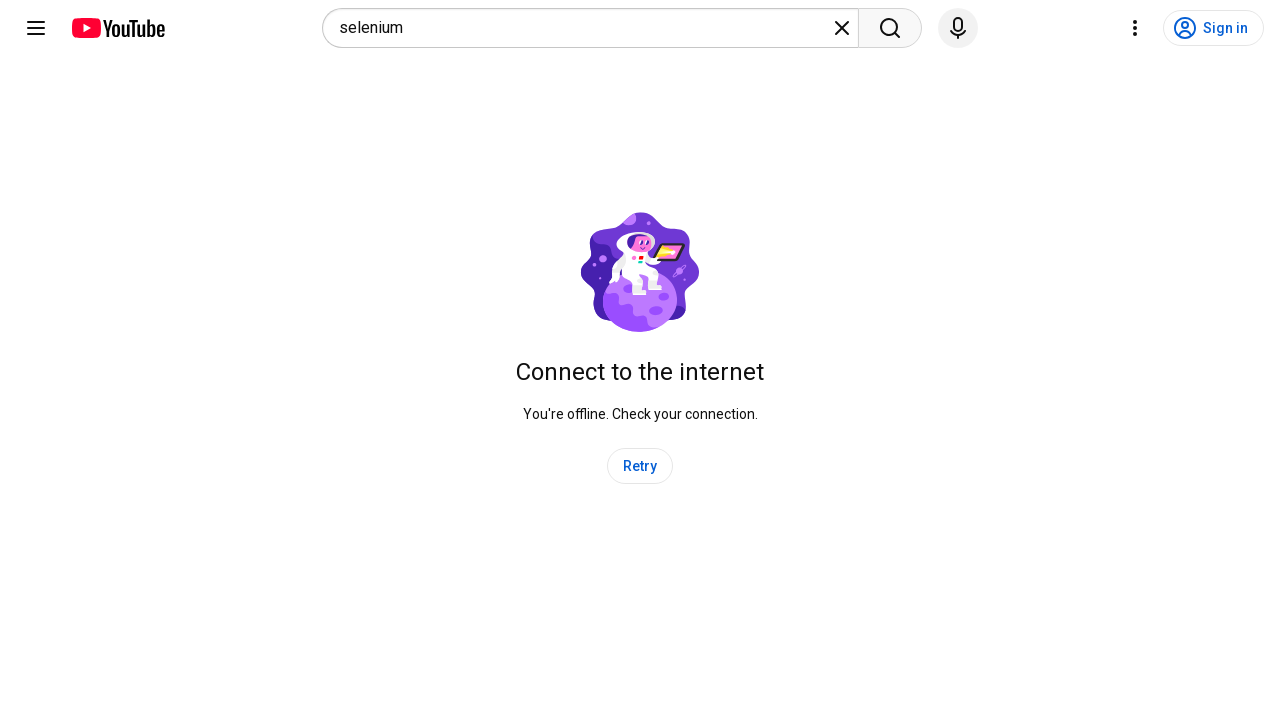